Tests that attempting to login with a locked out user displays the error message "Epic sadface: Sorry, this user has been locked out."

Starting URL: https://www.saucedemo.com/

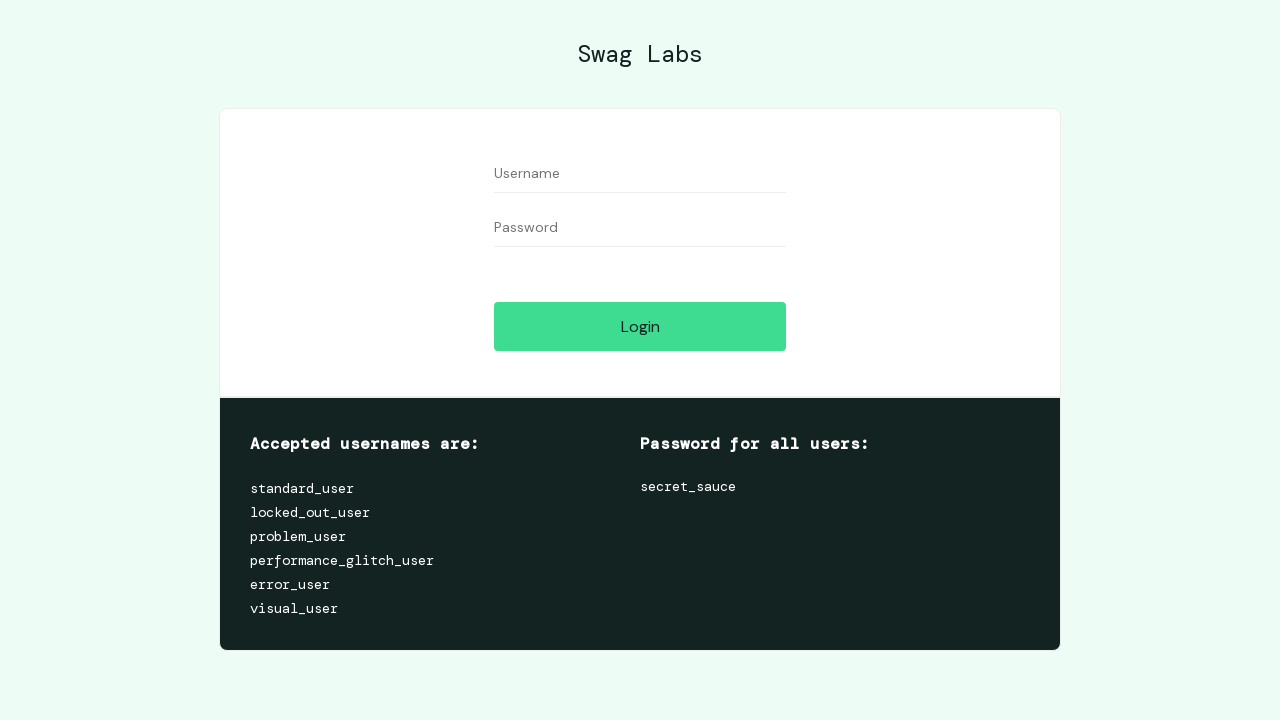

Username field is visible on login page
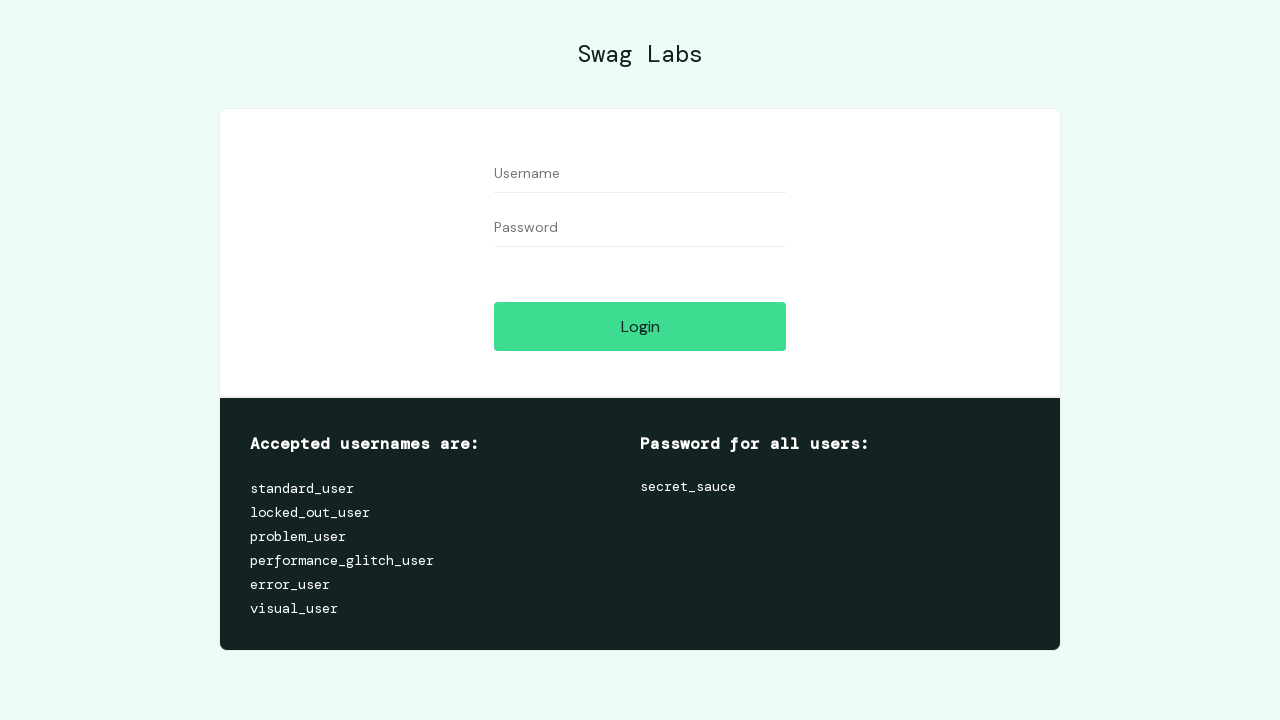

Entered locked_out_user in username field on #user-name
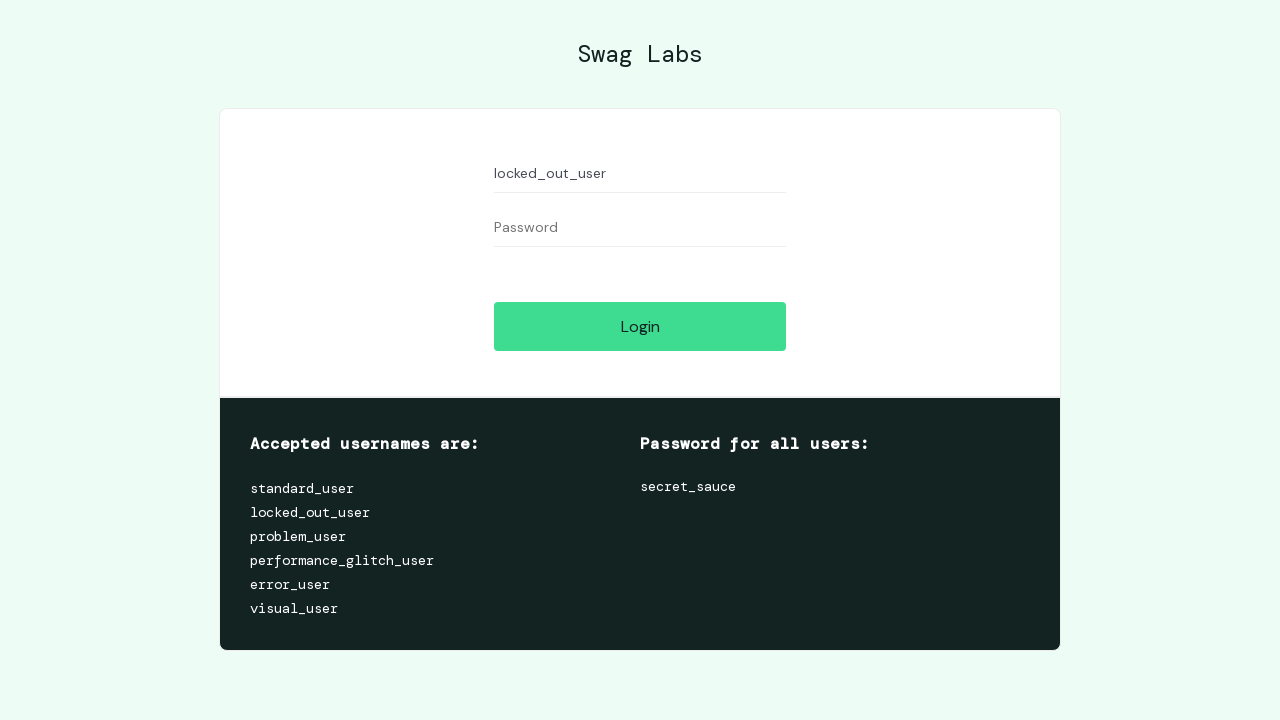

Entered password in password field on input[name='password']
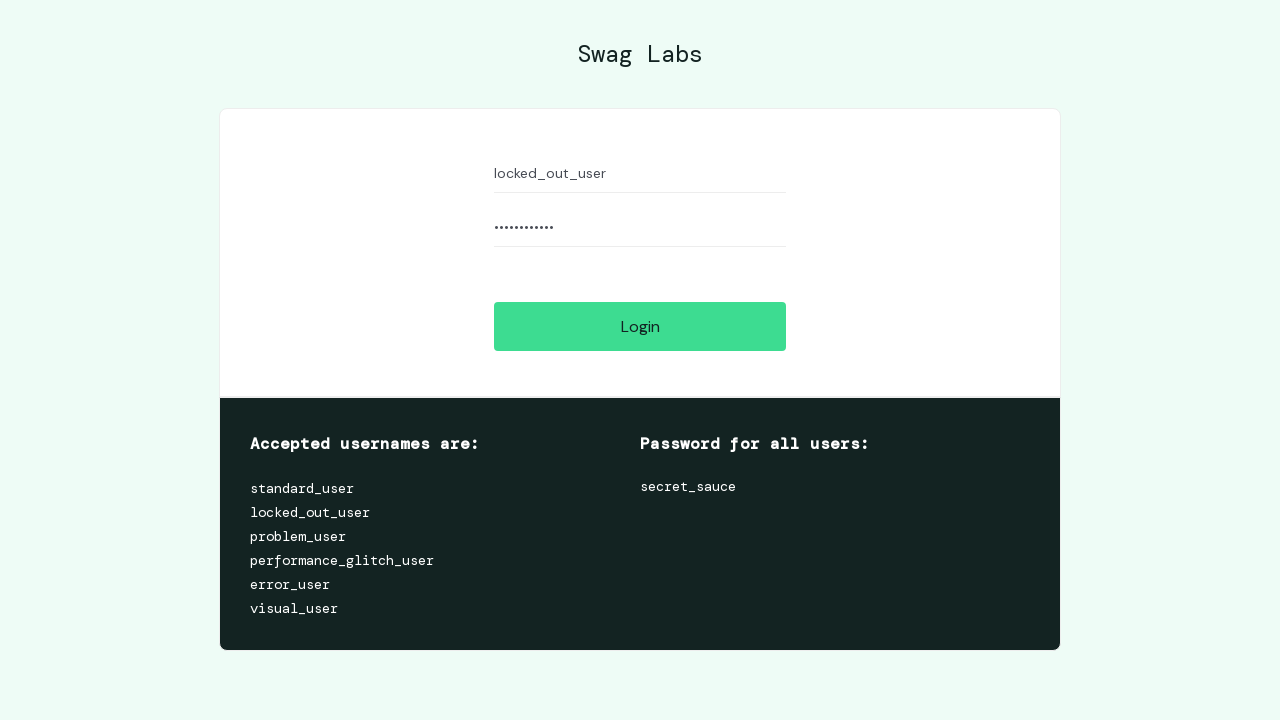

Clicked login button at (640, 326) on #login-button
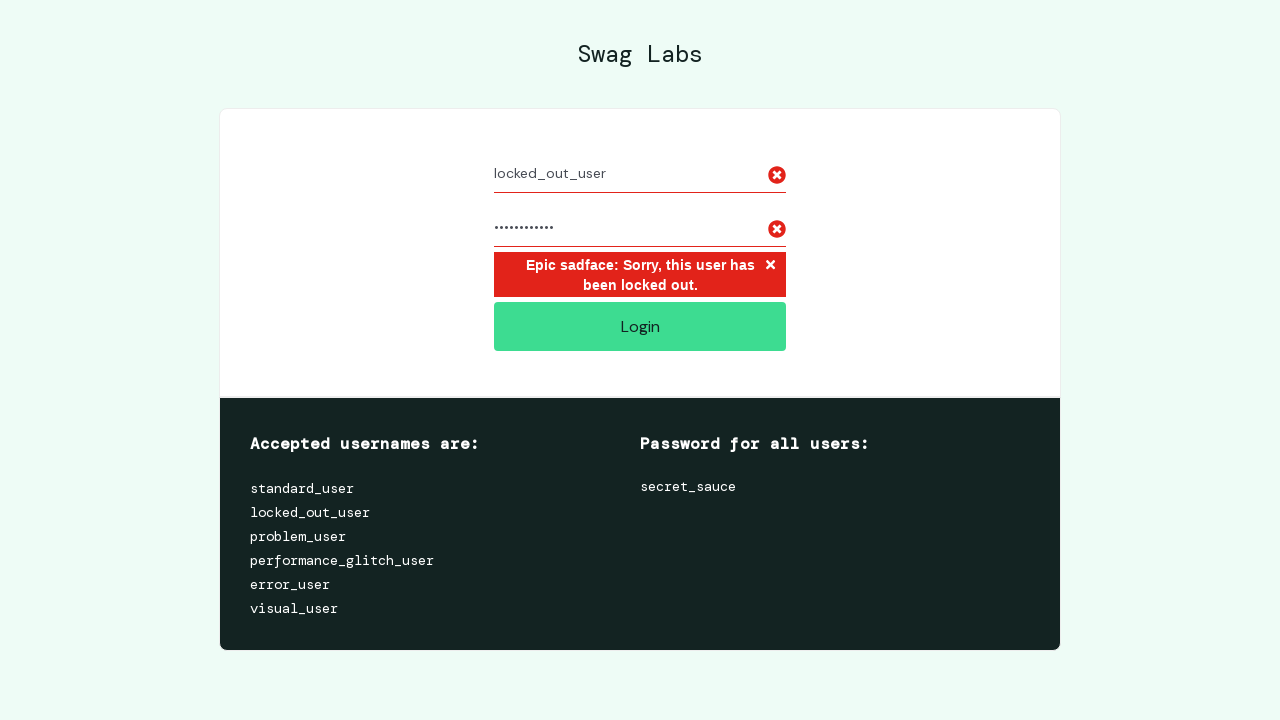

Error message element appeared on page
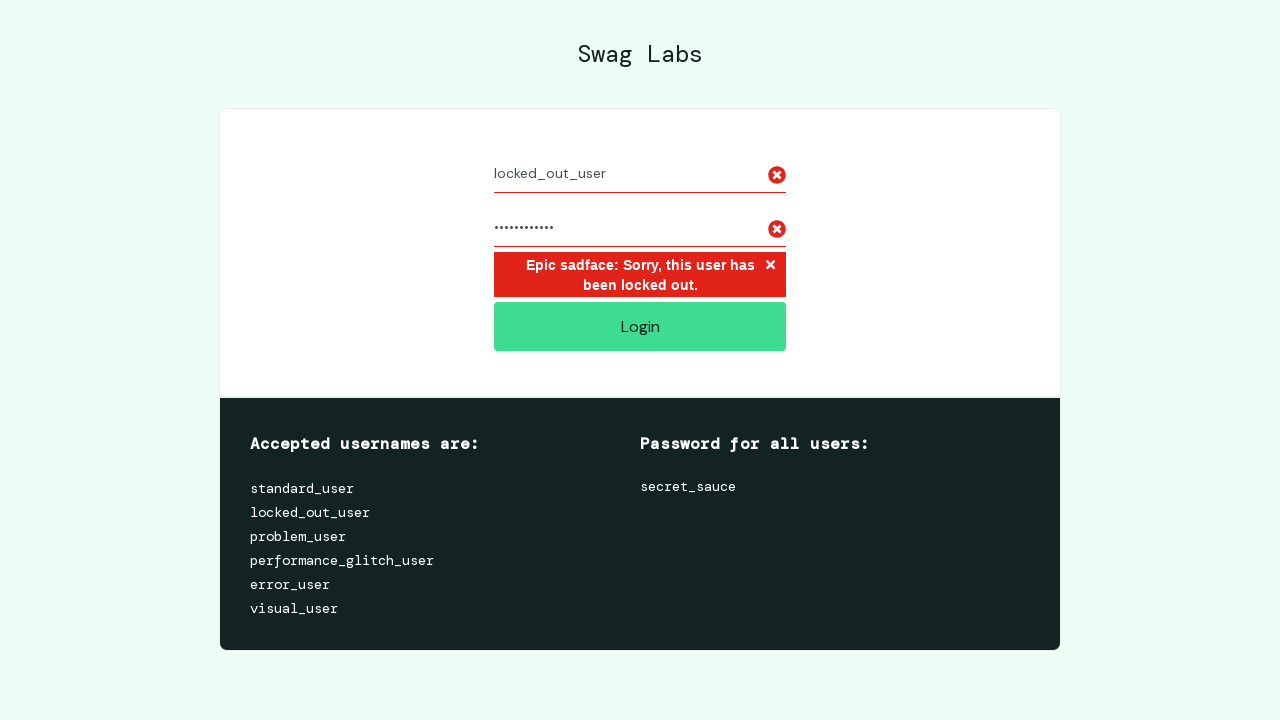

Retrieved error message text content
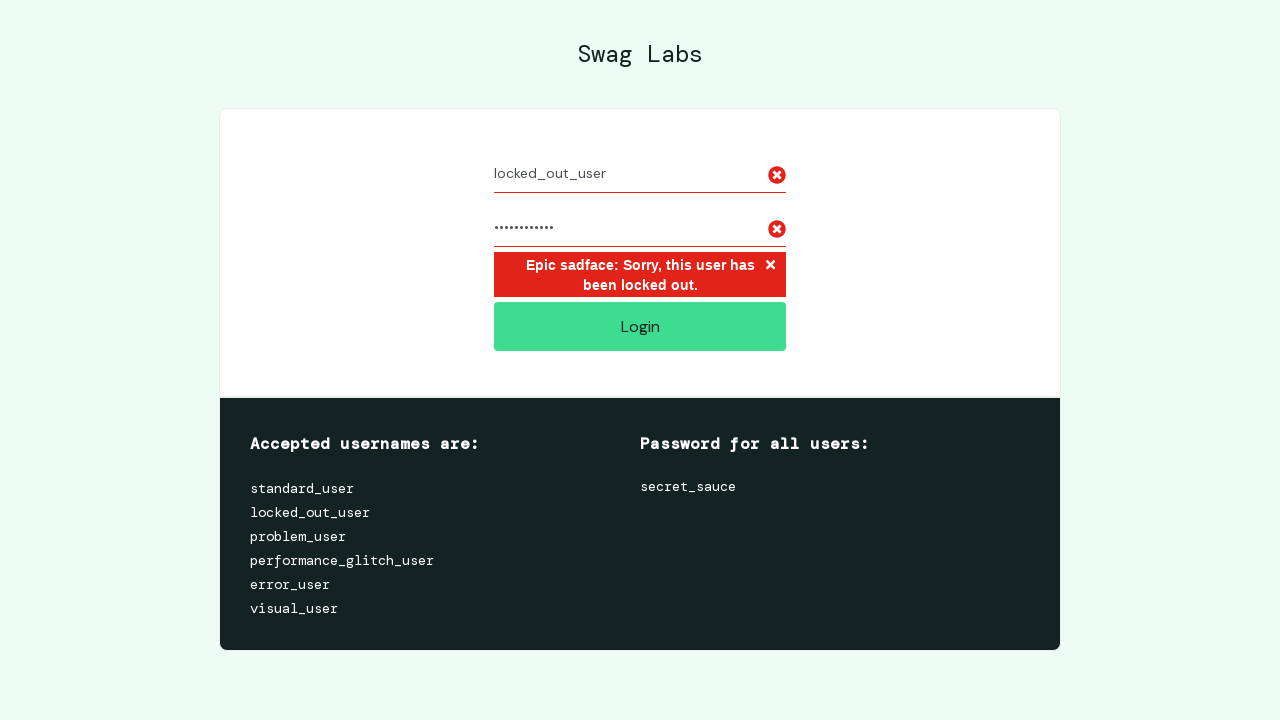

Verified that error message contains 'Epic sadface: Sorry, this user has been locked out.'
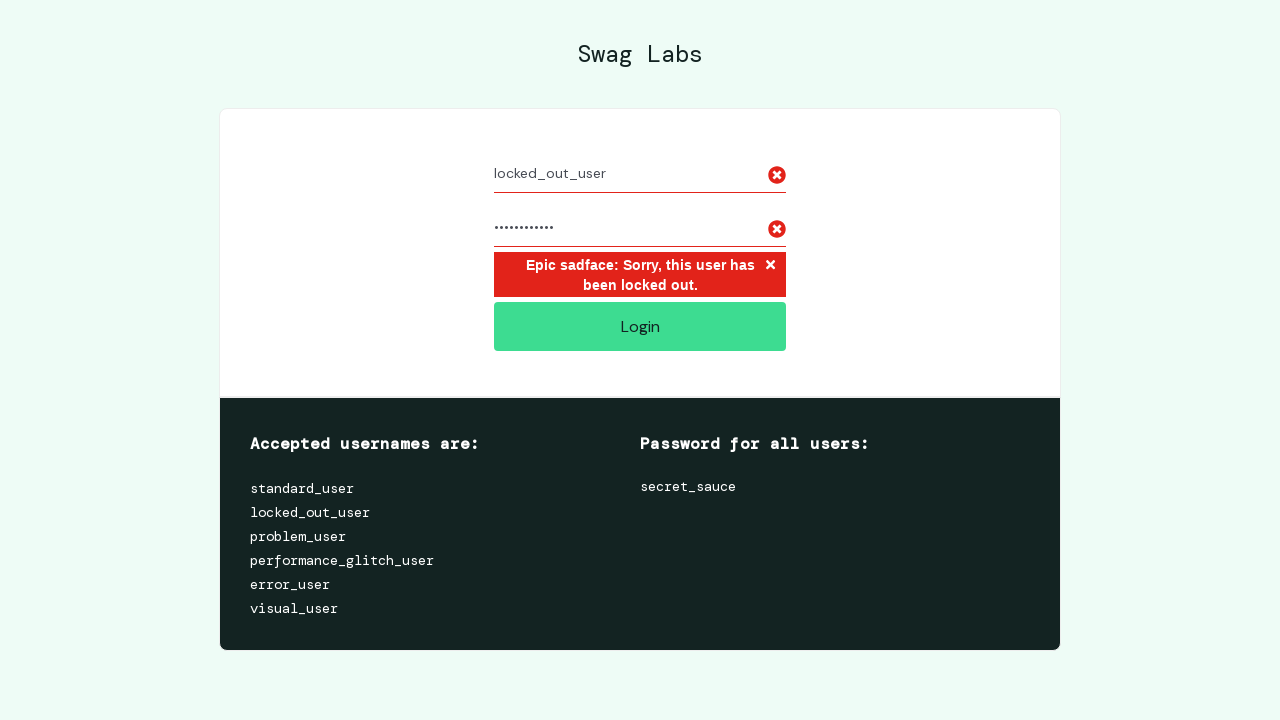

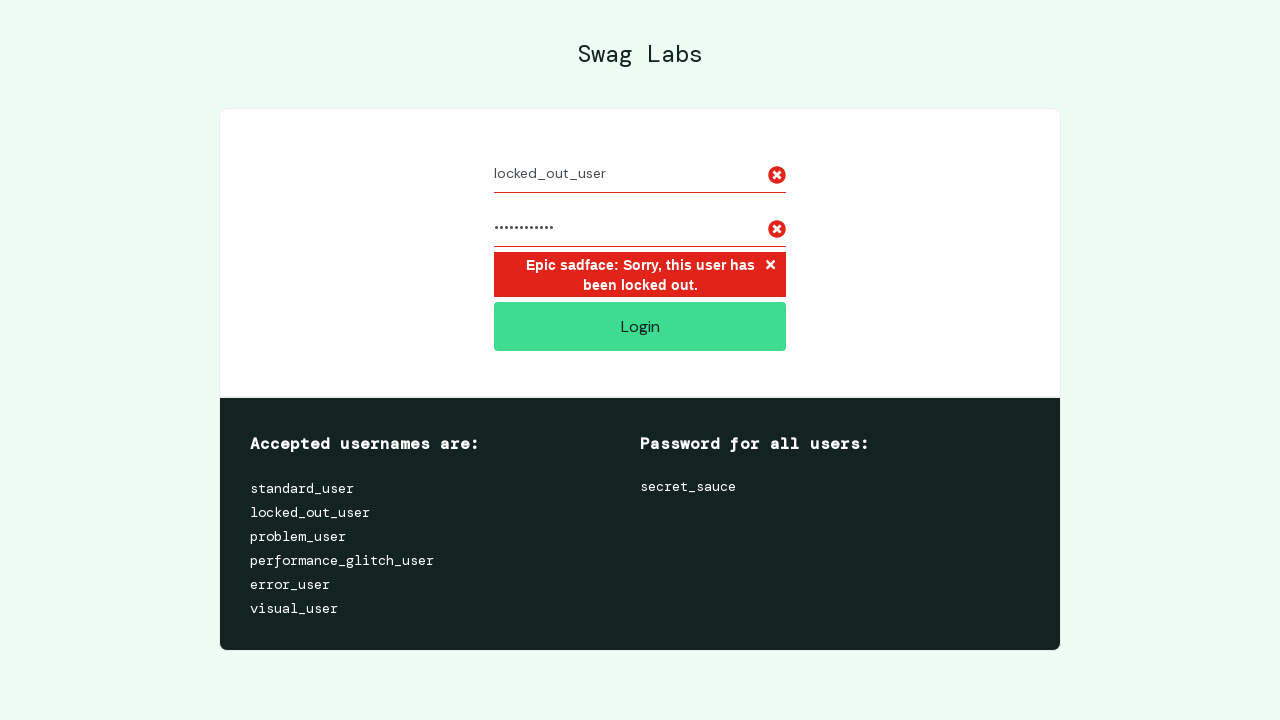